Tests keyboard key press functionality by sending SPACE and TAB keys to elements on the page and verifying the displayed result text matches the expected key pressed.

Starting URL: http://the-internet.herokuapp.com/key_presses

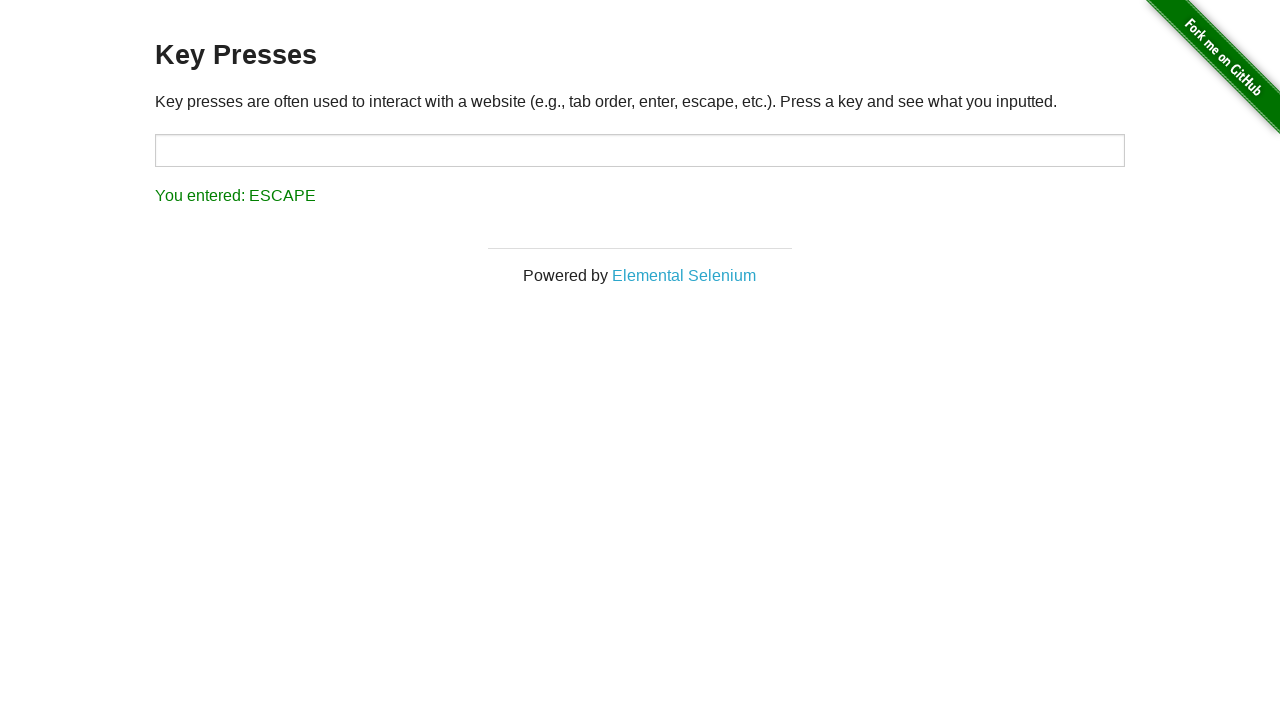

Pressed SPACE key on the example element on .example
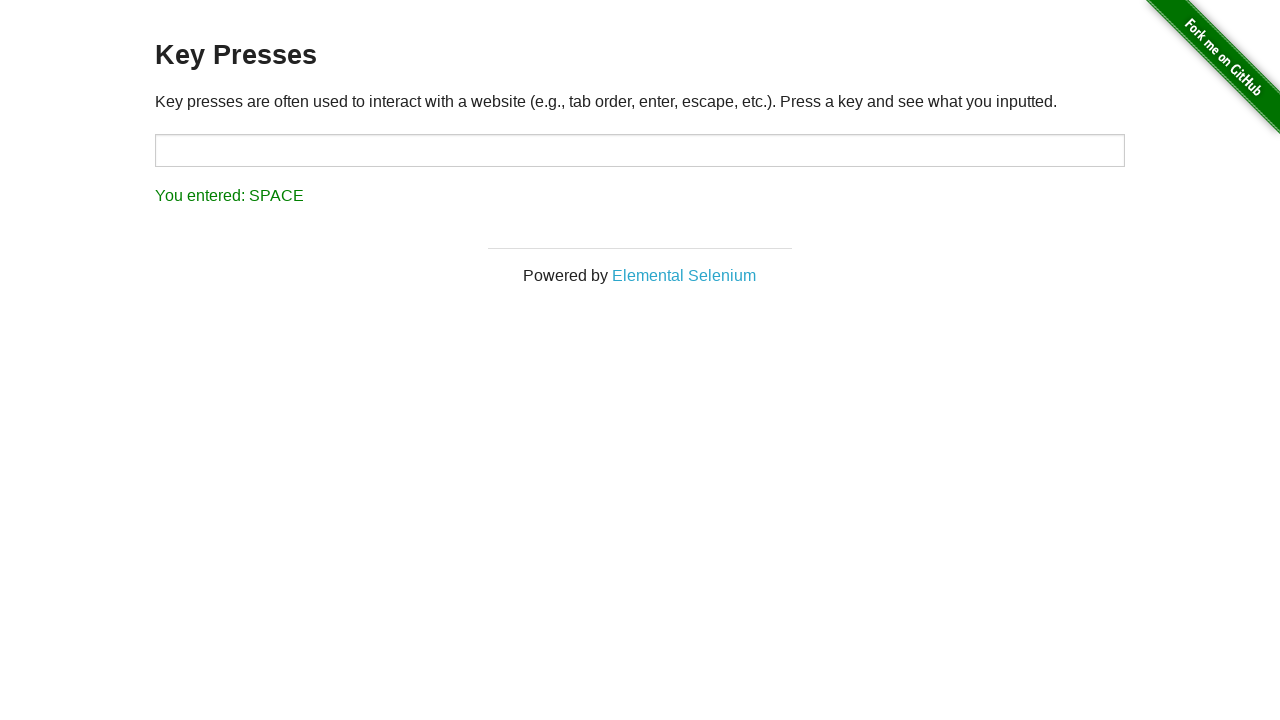

Retrieved result text from #result element
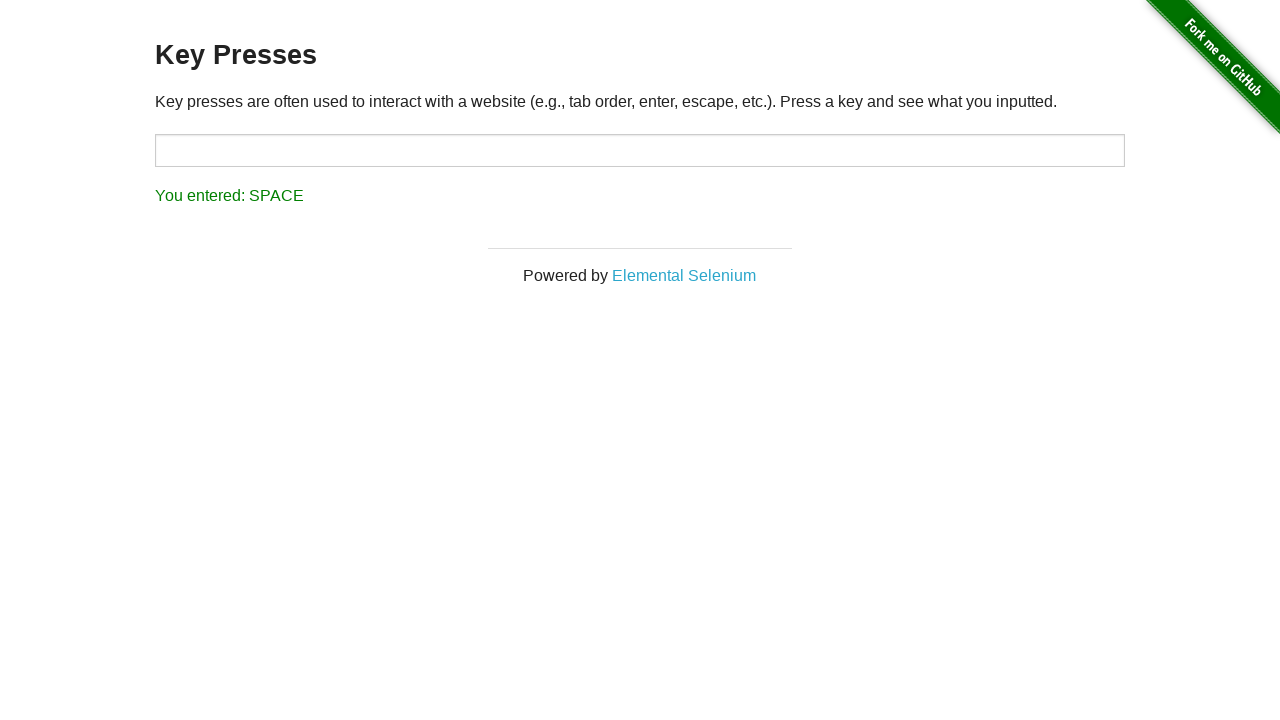

Verified result text matches 'You entered: SPACE'
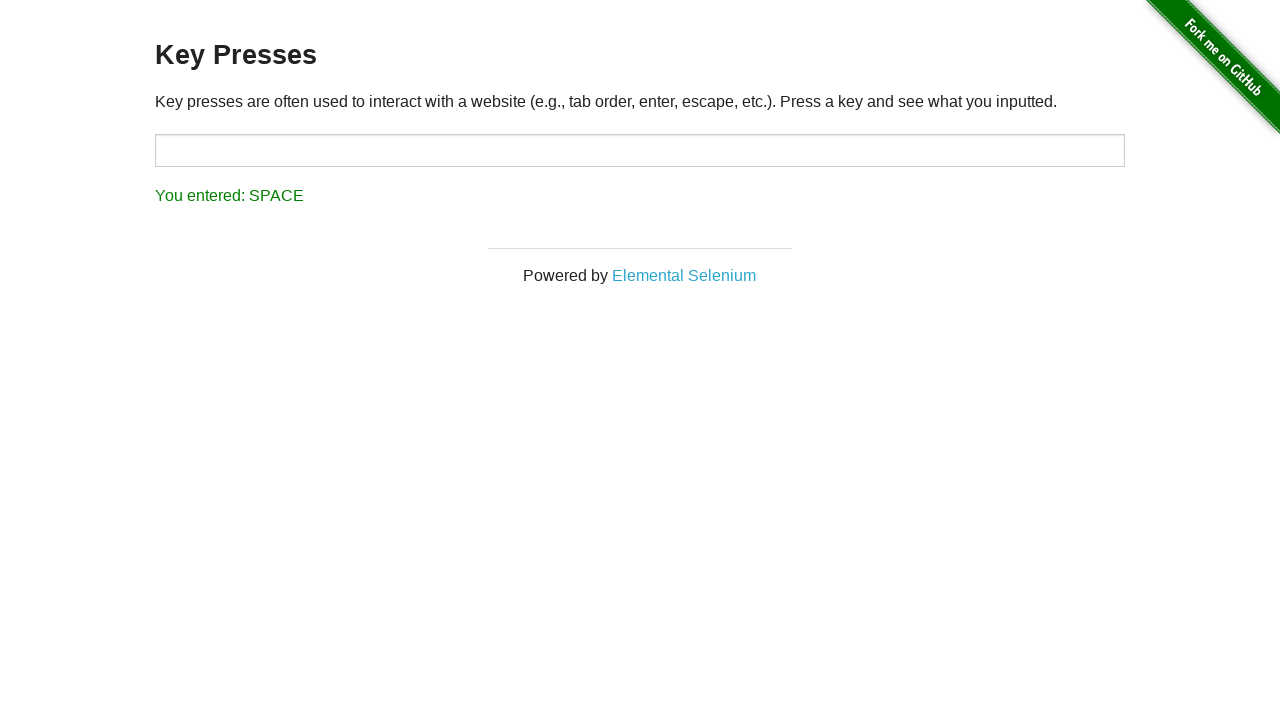

Pressed TAB key on the focused element
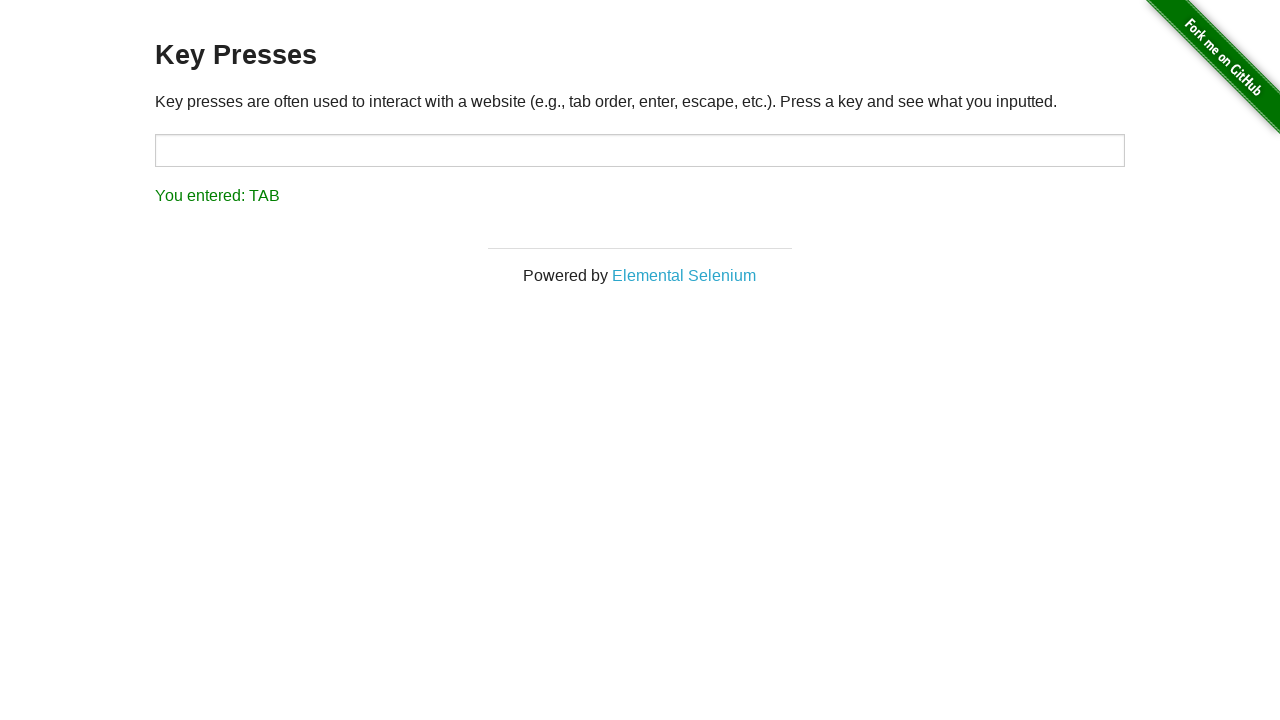

Retrieved result text from #result element
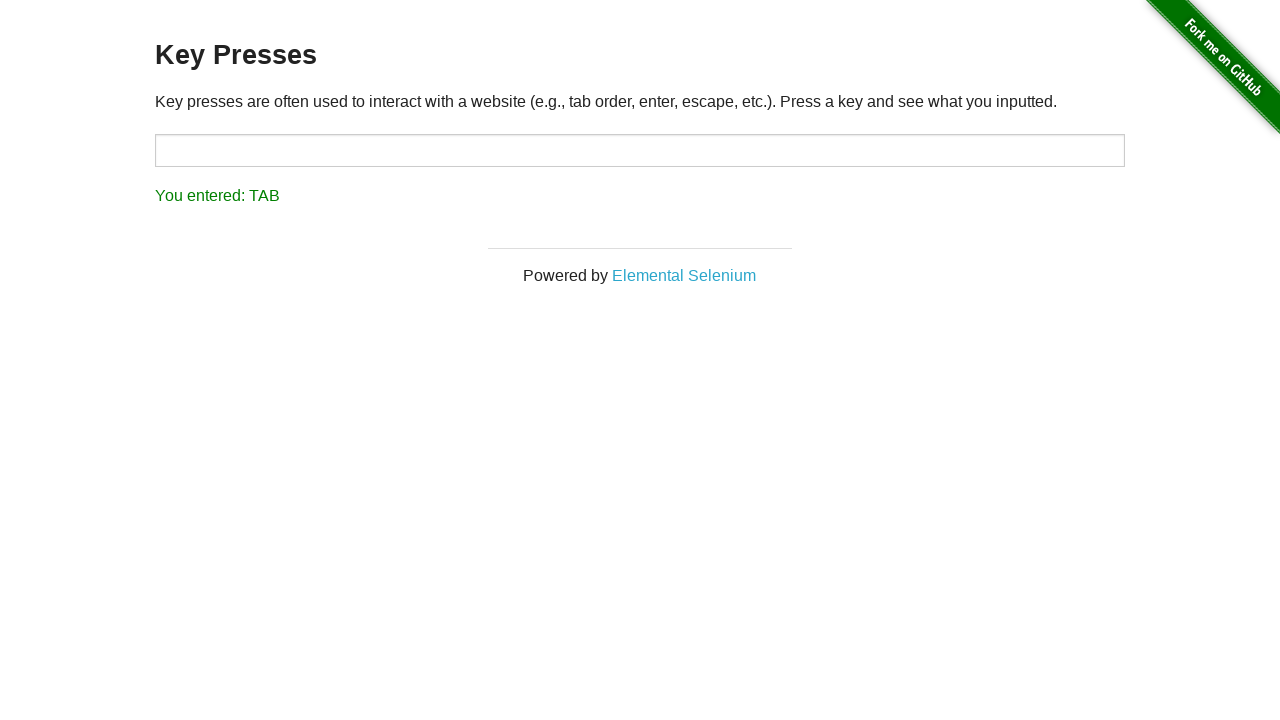

Verified result text matches 'You entered: TAB'
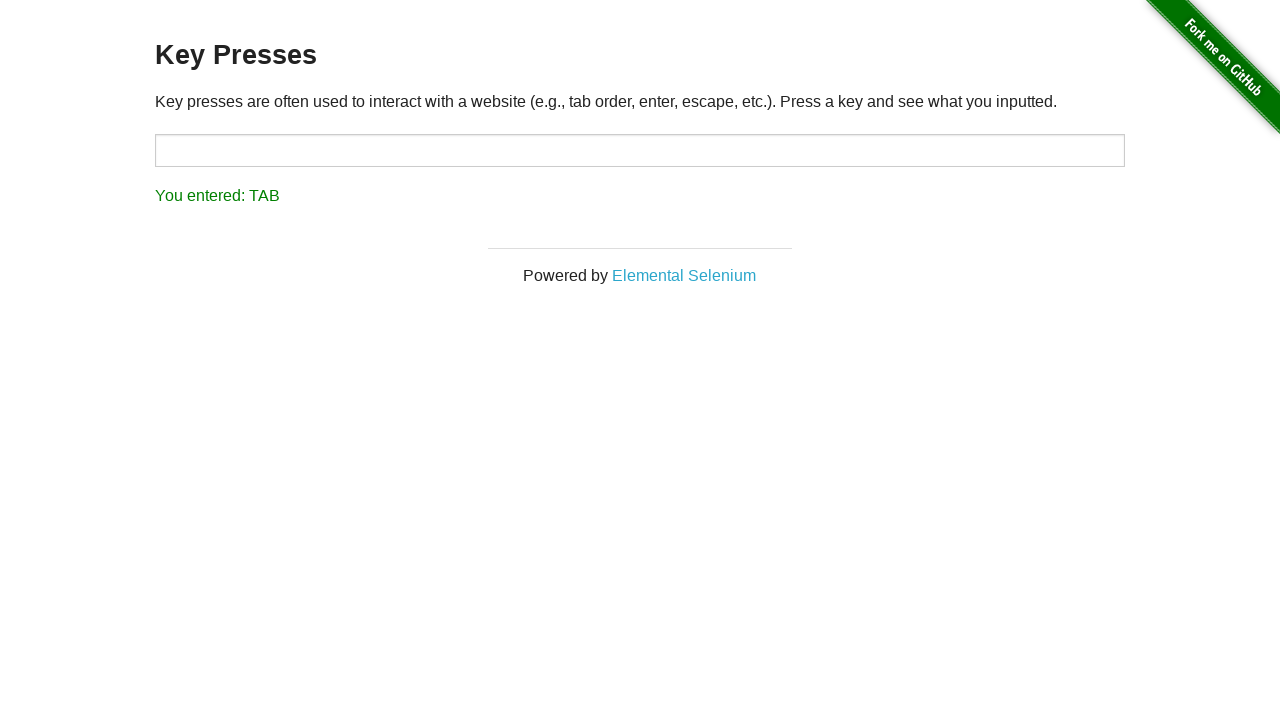

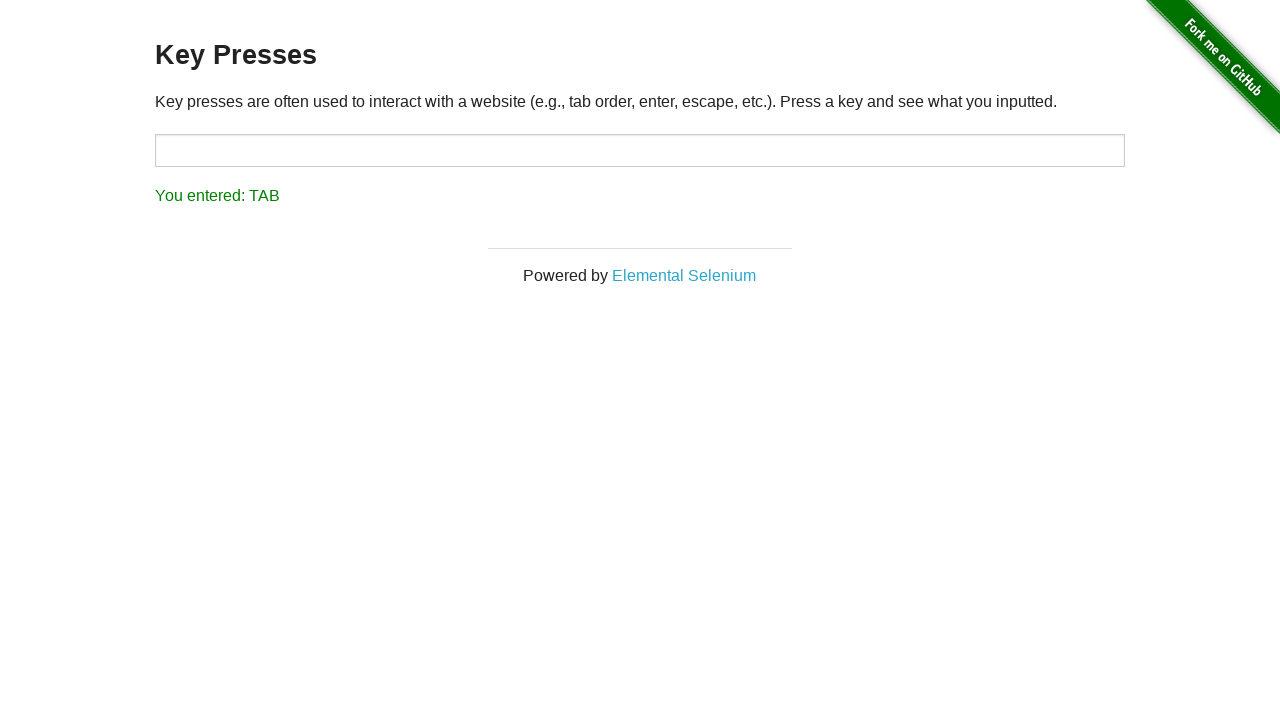